Tests the Photoreactor webapp by entering a JSON script into the input textarea, clicking the render button, and waiting for the page to render the content

Starting URL: https://photoreactor.redpapr.com/

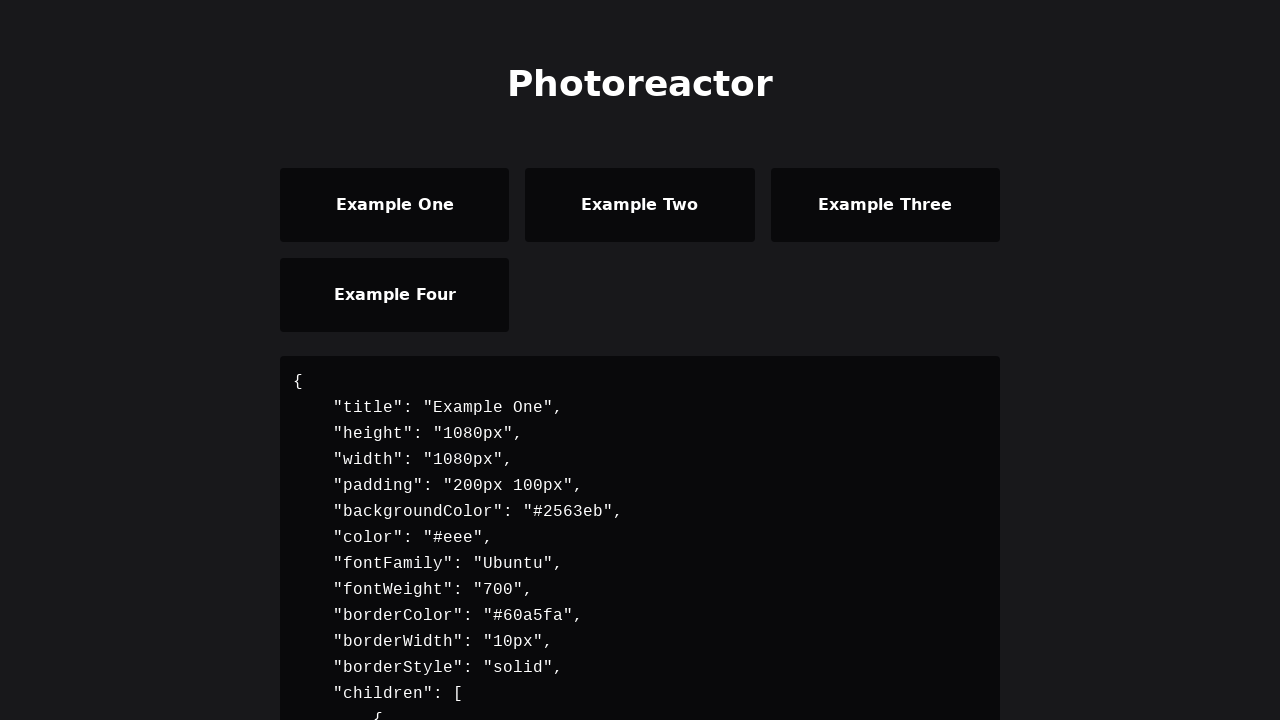

Filled input textarea with JSON script for Photoreactor rendering on #inputTextArea
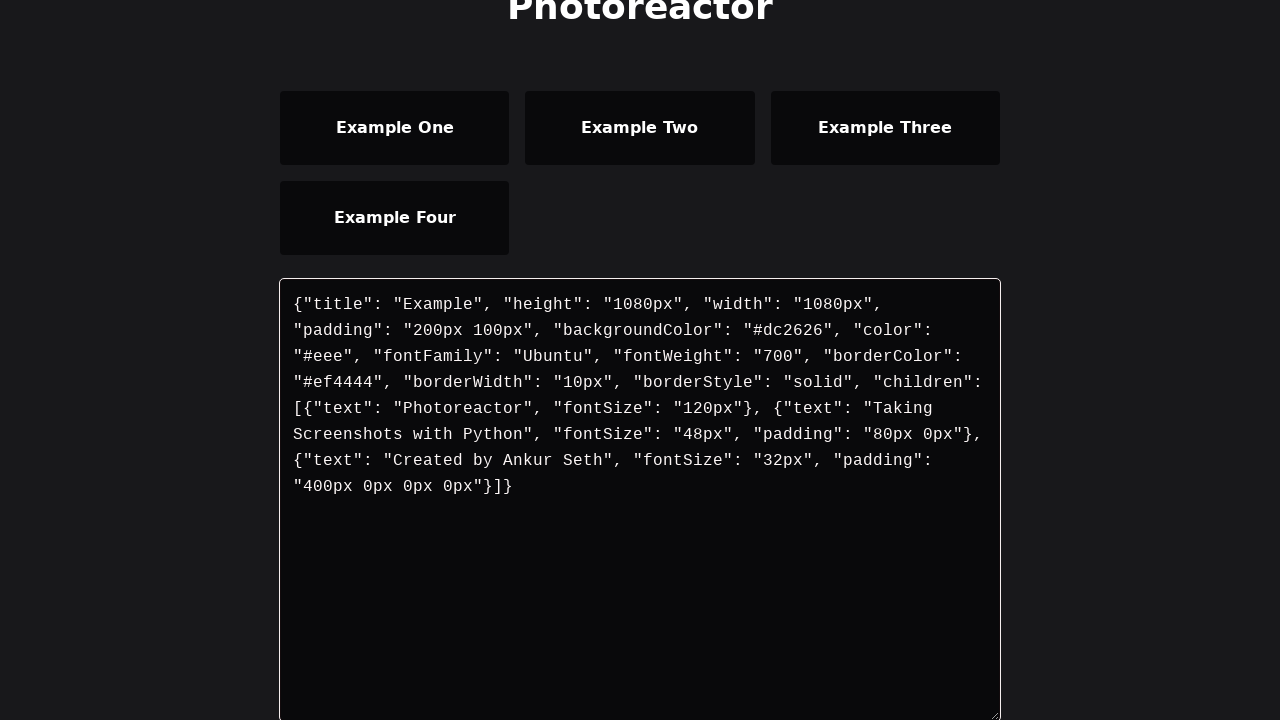

Clicked render button to process the JSON script at (364, 407) on #renderButton
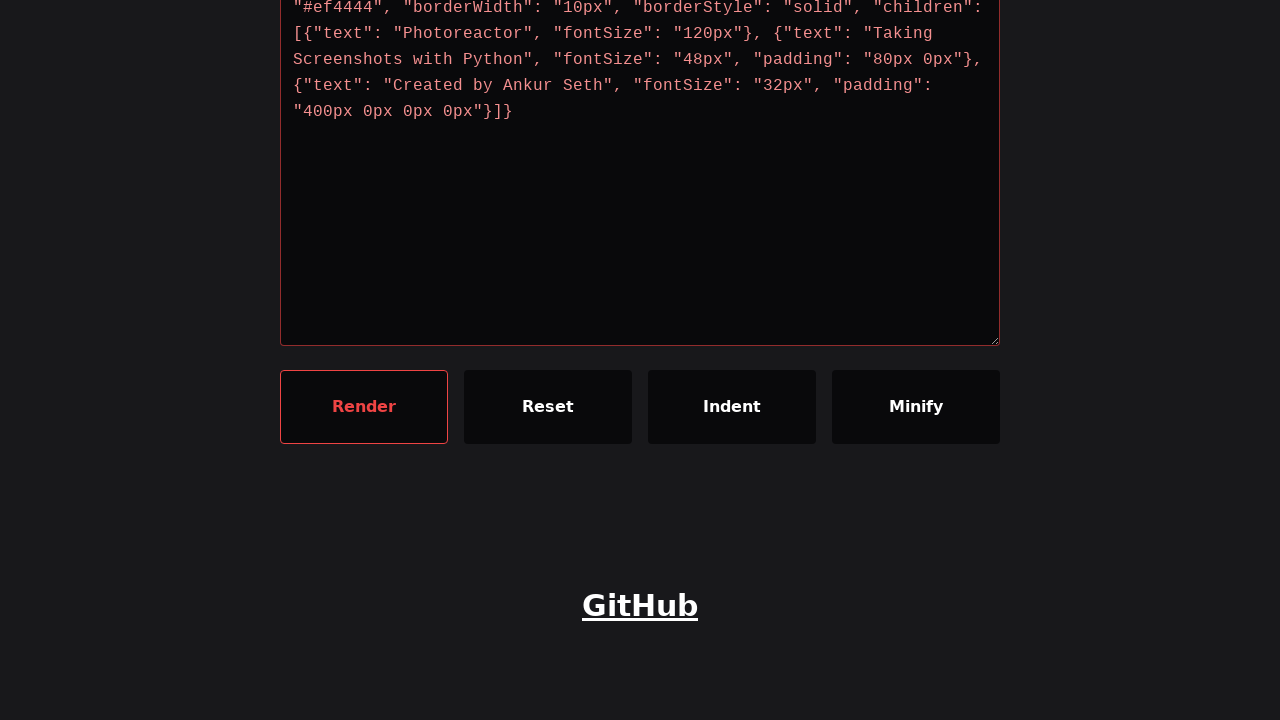

Waited for renderer to process and display the content
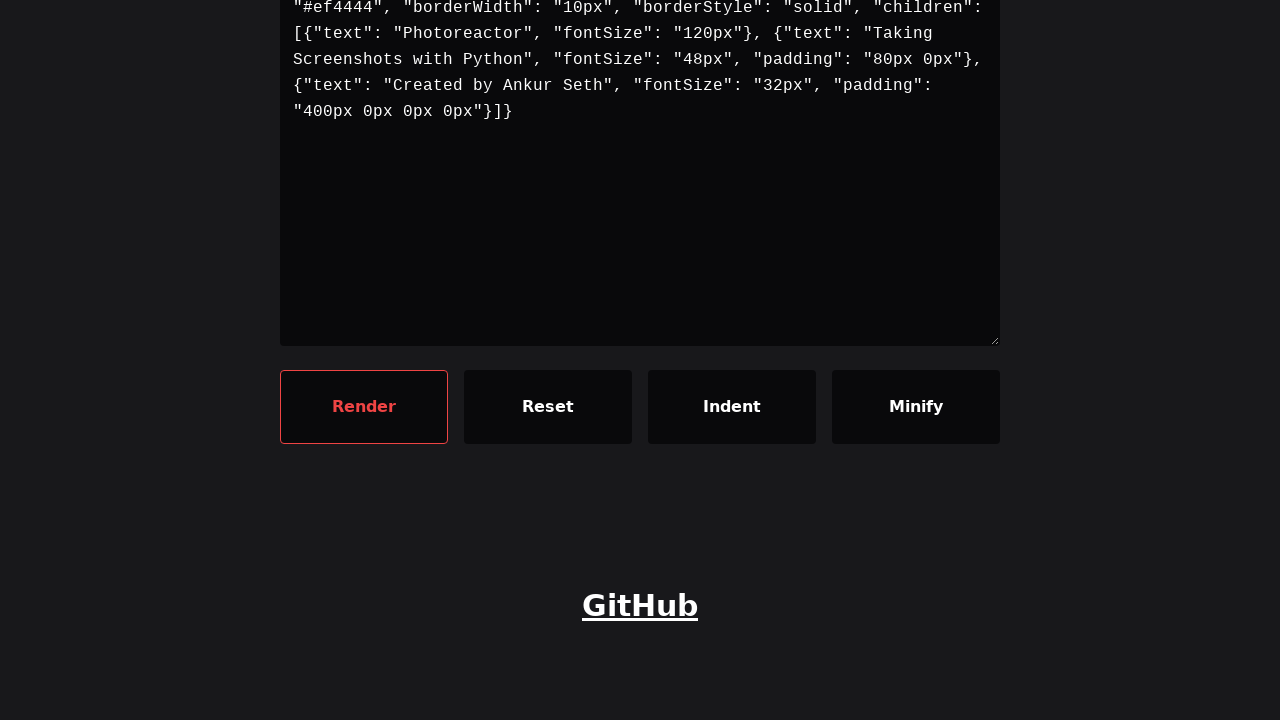

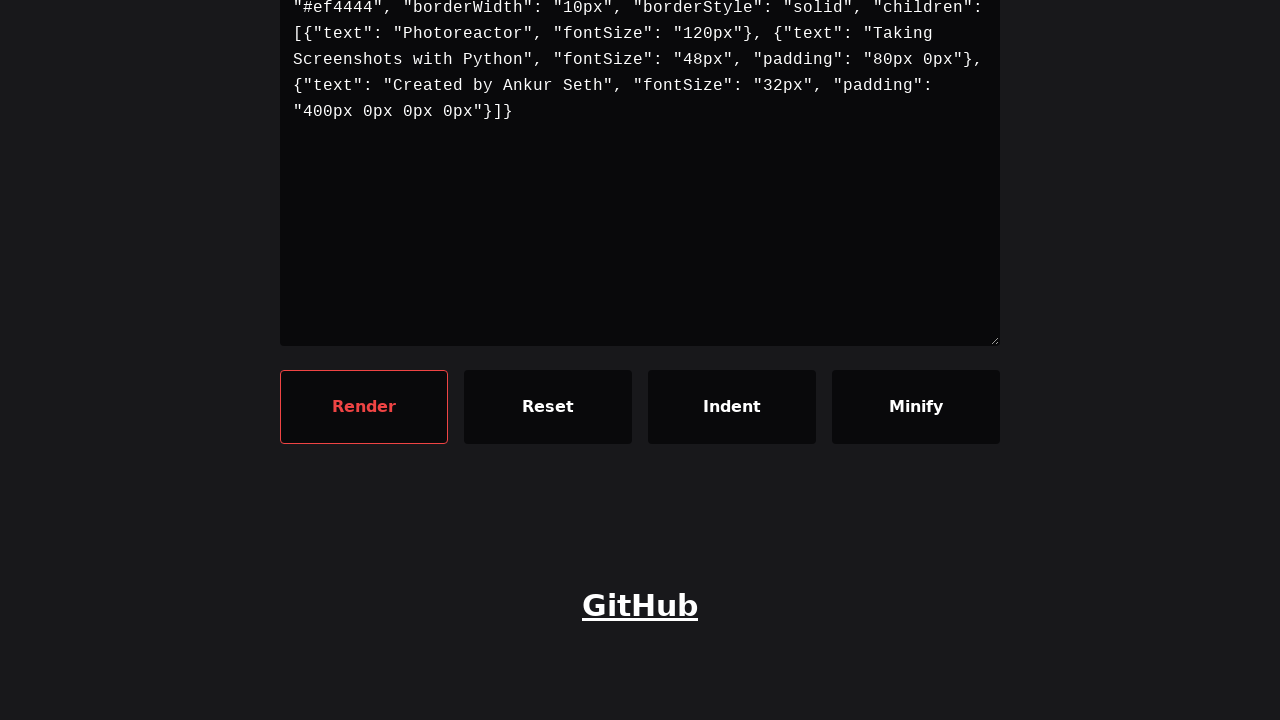